Tests marking individual items as complete using their checkboxes

Starting URL: https://demo.playwright.dev/todomvc

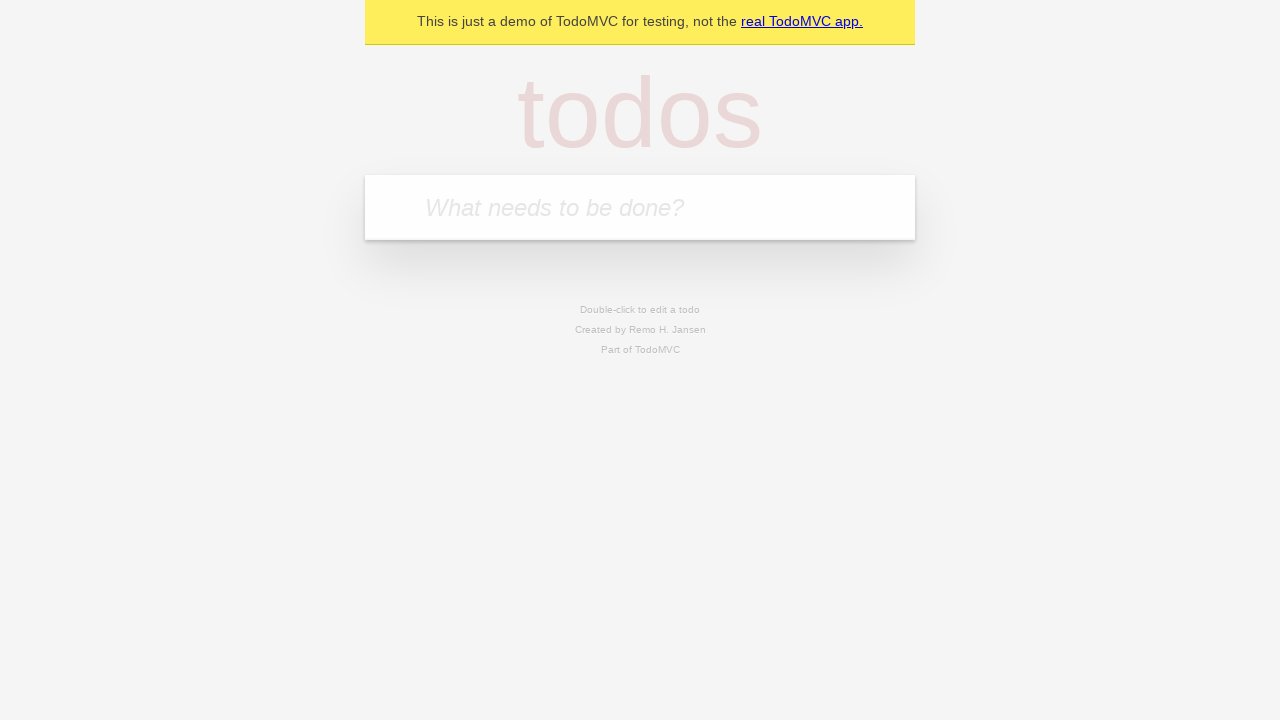

Located the 'What needs to be done?' input field
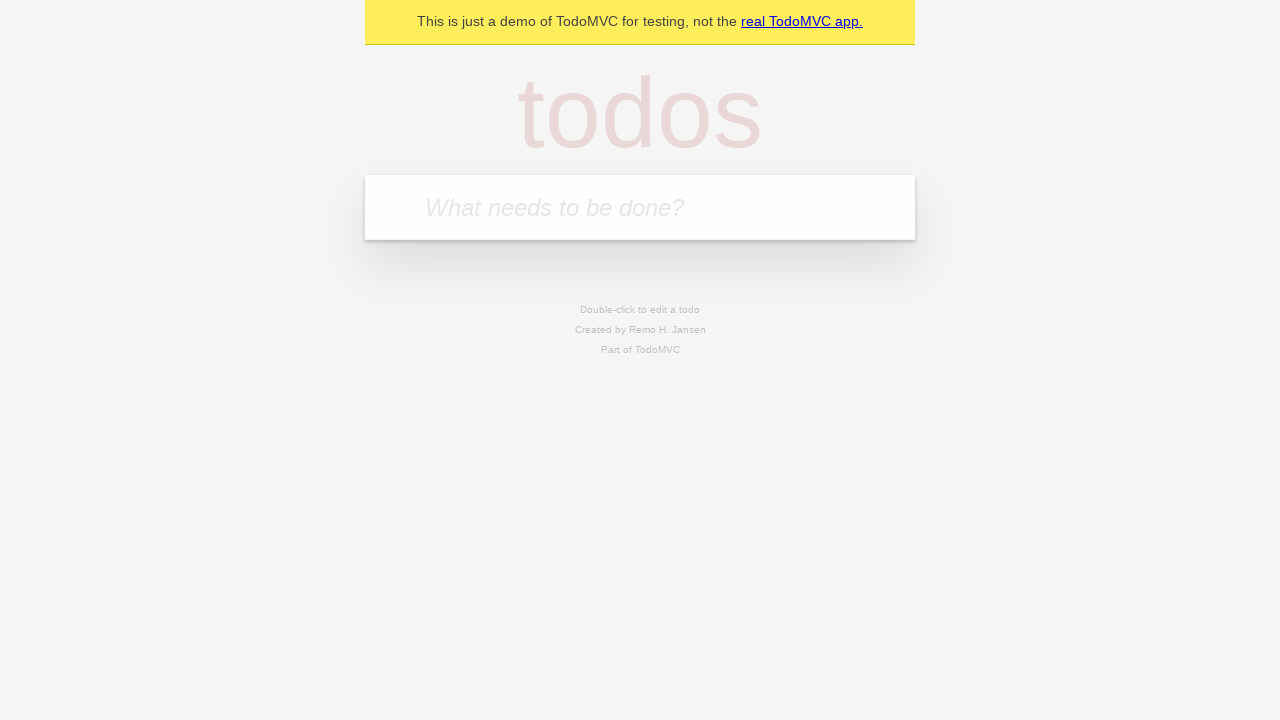

Filled input field with 'buy some cheese' on internal:attr=[placeholder="What needs to be done?"i]
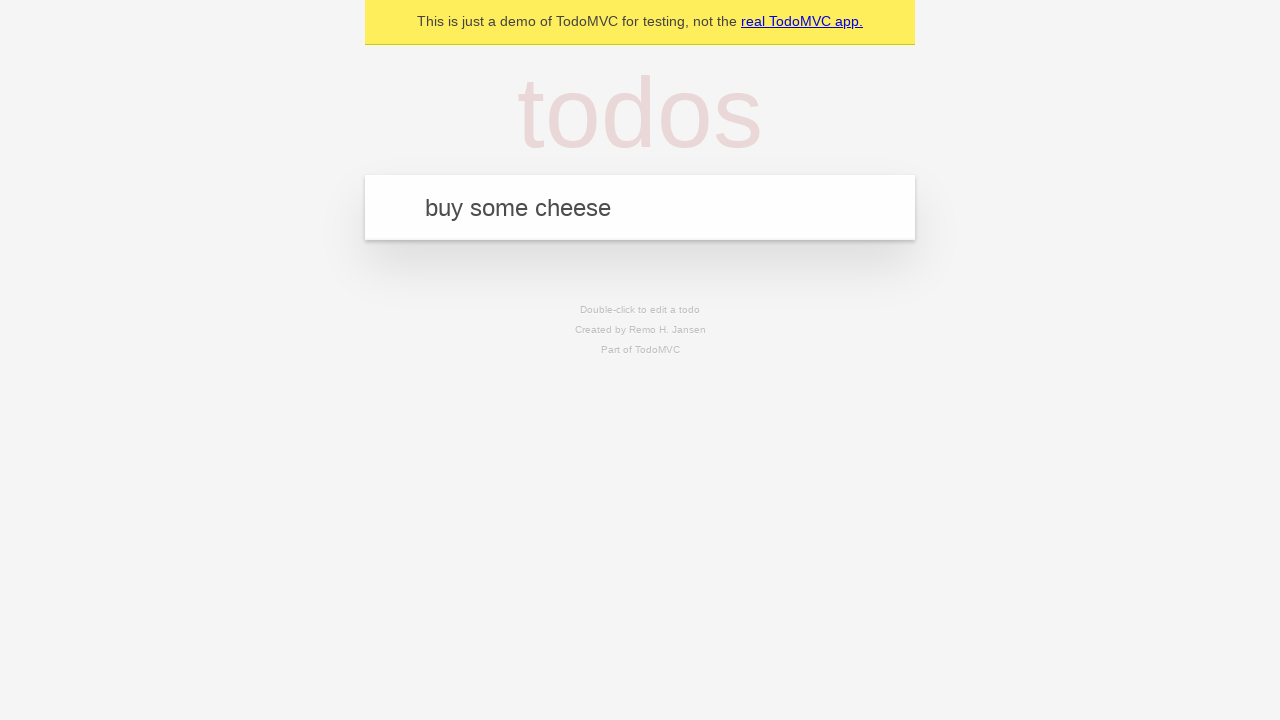

Pressed Enter to create 'buy some cheese' todo item on internal:attr=[placeholder="What needs to be done?"i]
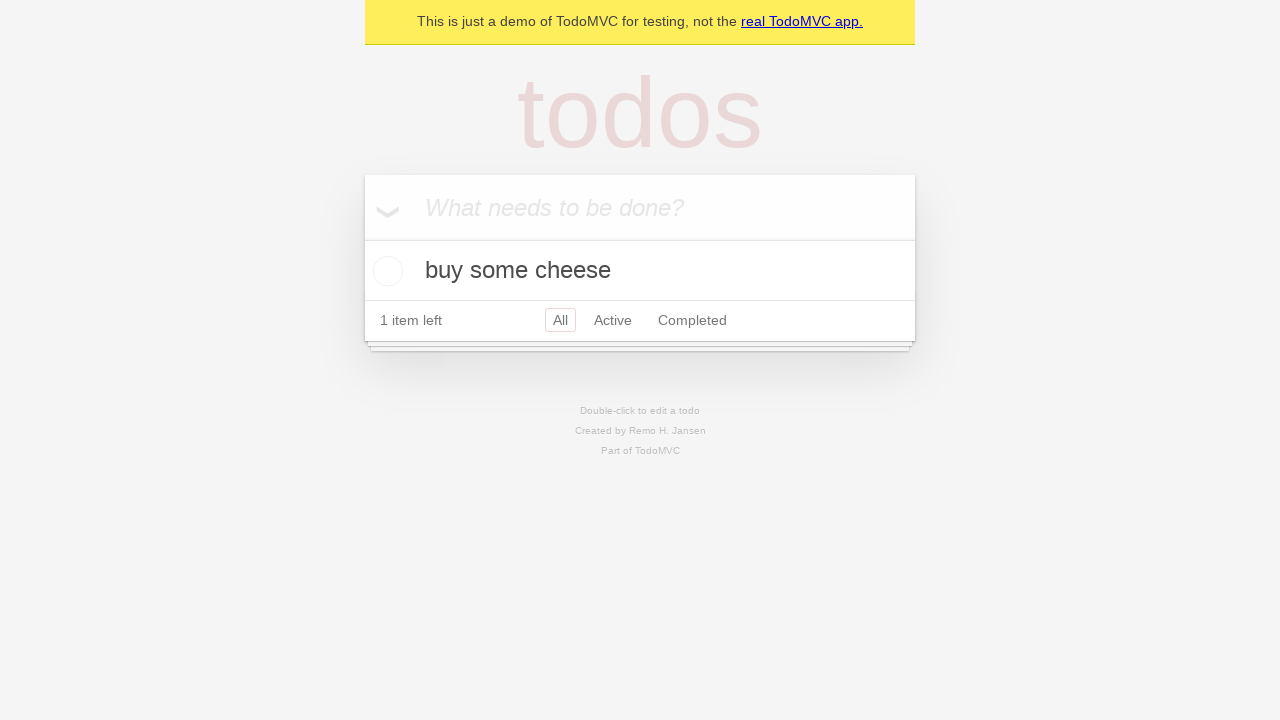

Filled input field with 'feed the cat' on internal:attr=[placeholder="What needs to be done?"i]
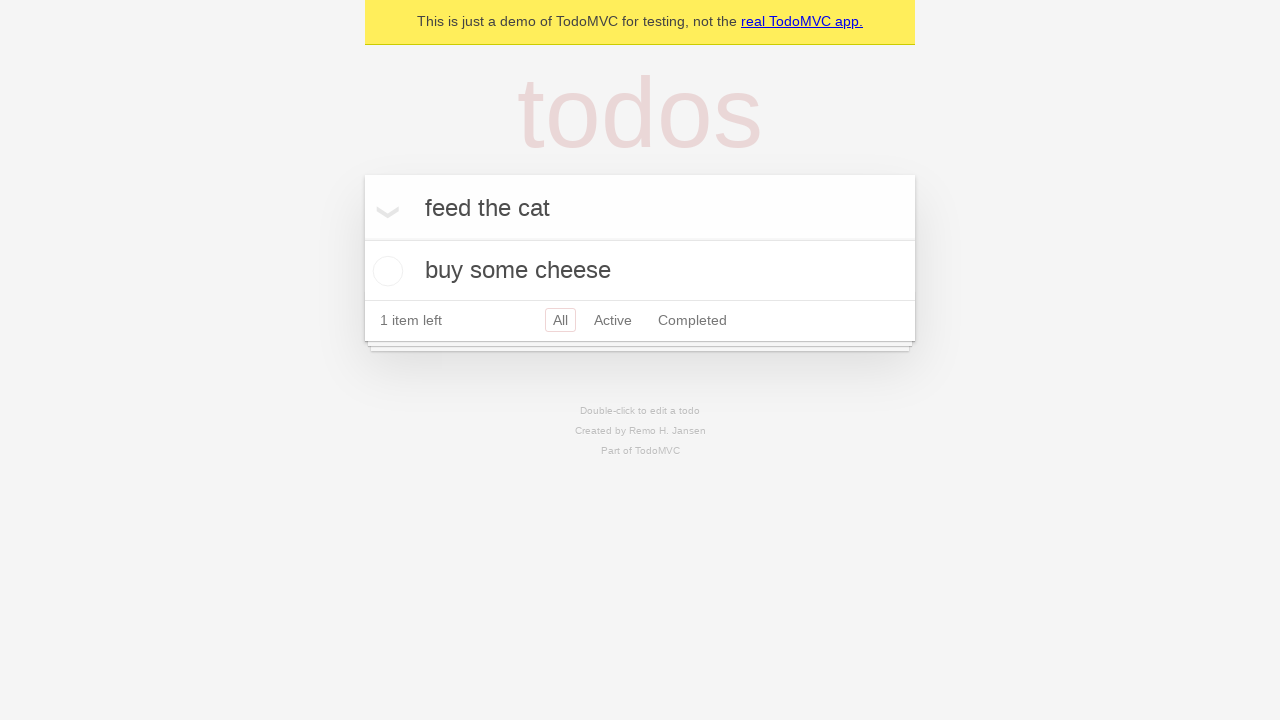

Pressed Enter to create 'feed the cat' todo item on internal:attr=[placeholder="What needs to be done?"i]
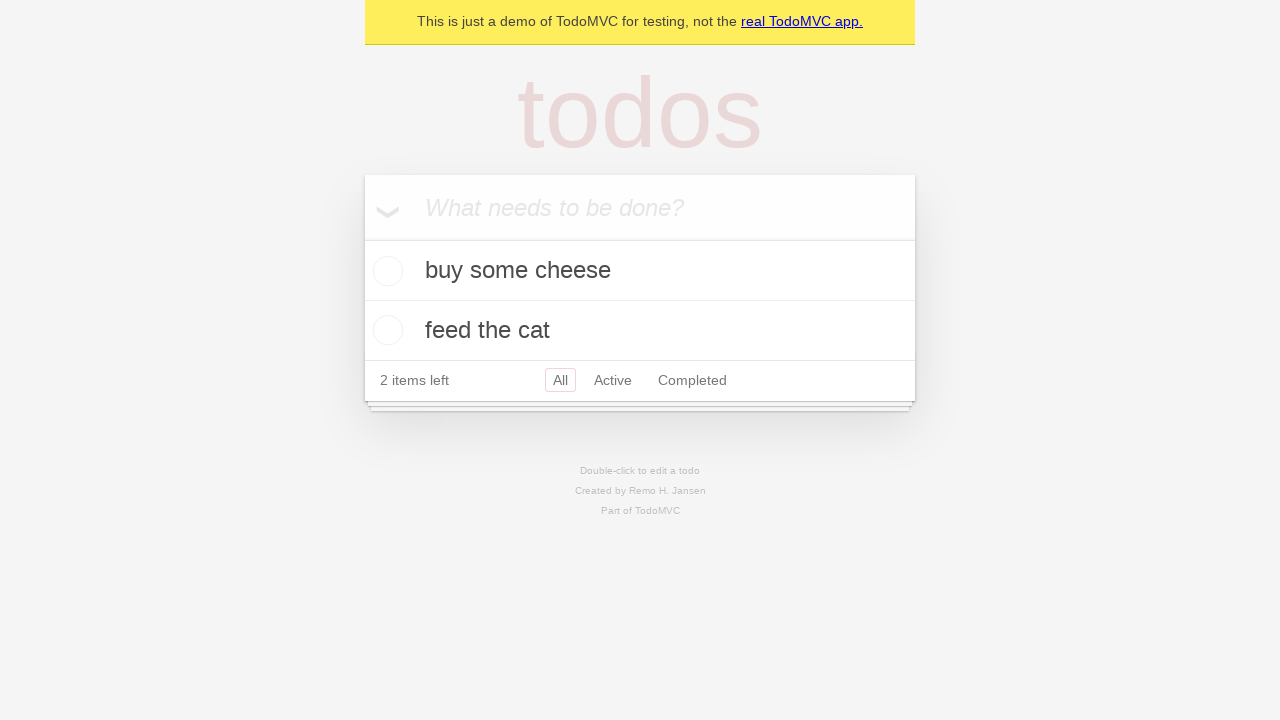

Waited for both todo items to be created
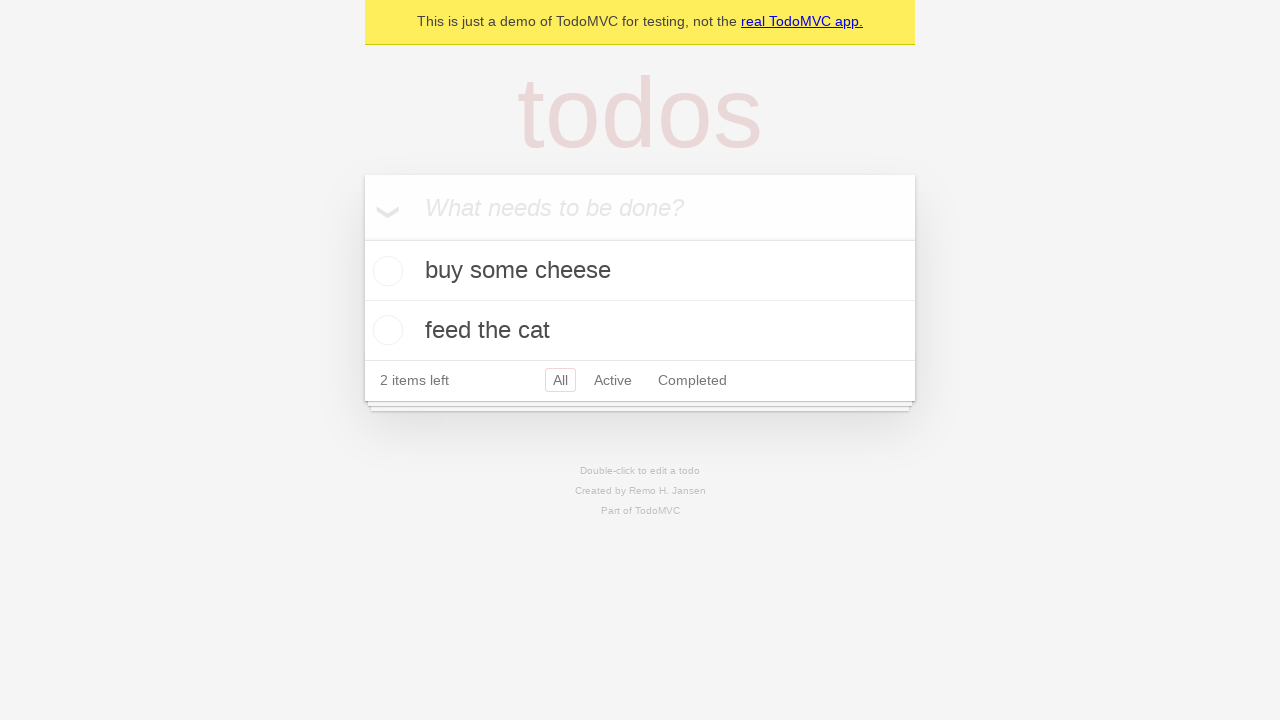

Located the first todo item
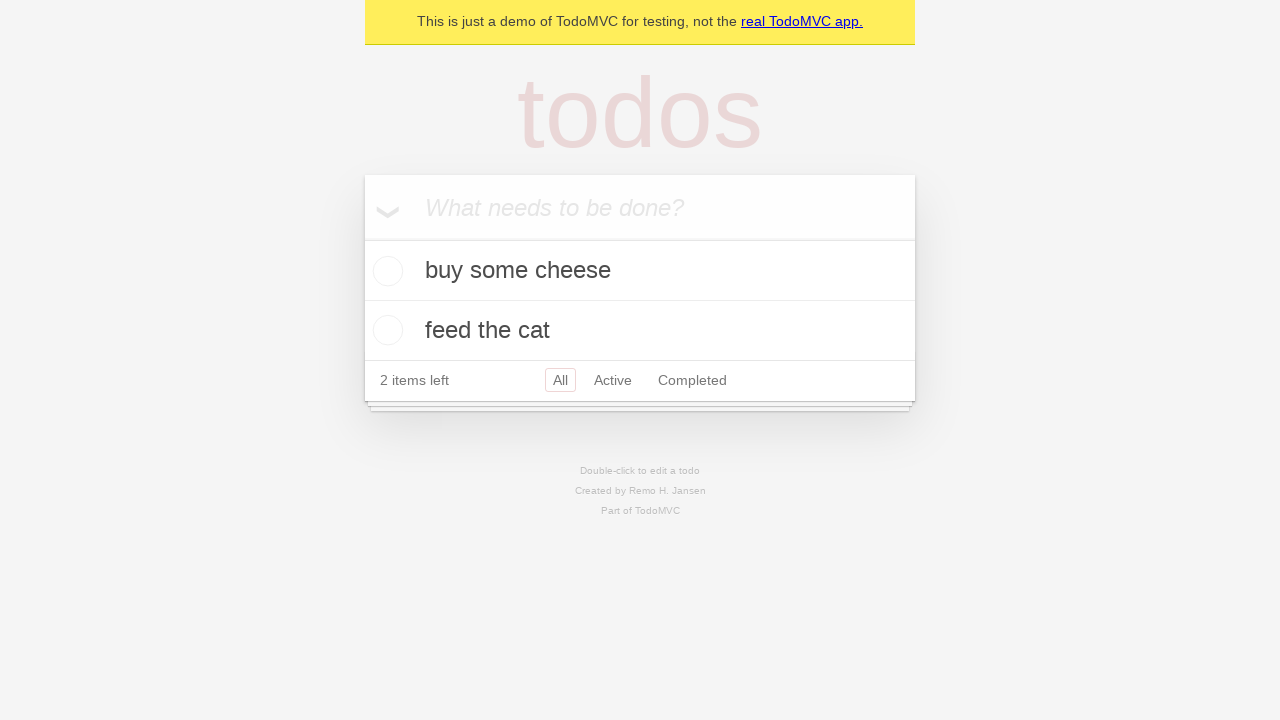

Marked first todo item 'buy some cheese' as complete at (385, 271) on internal:testid=[data-testid="todo-item"s] >> nth=0 >> internal:role=checkbox
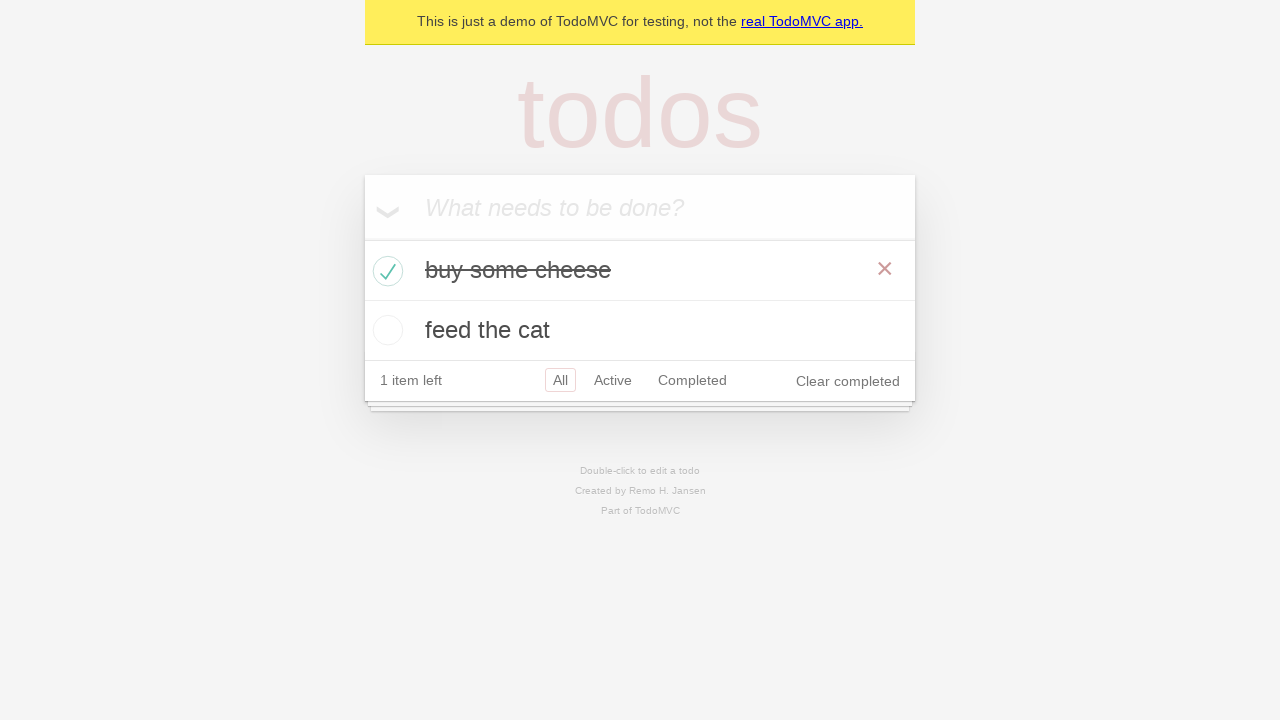

Located the second todo item
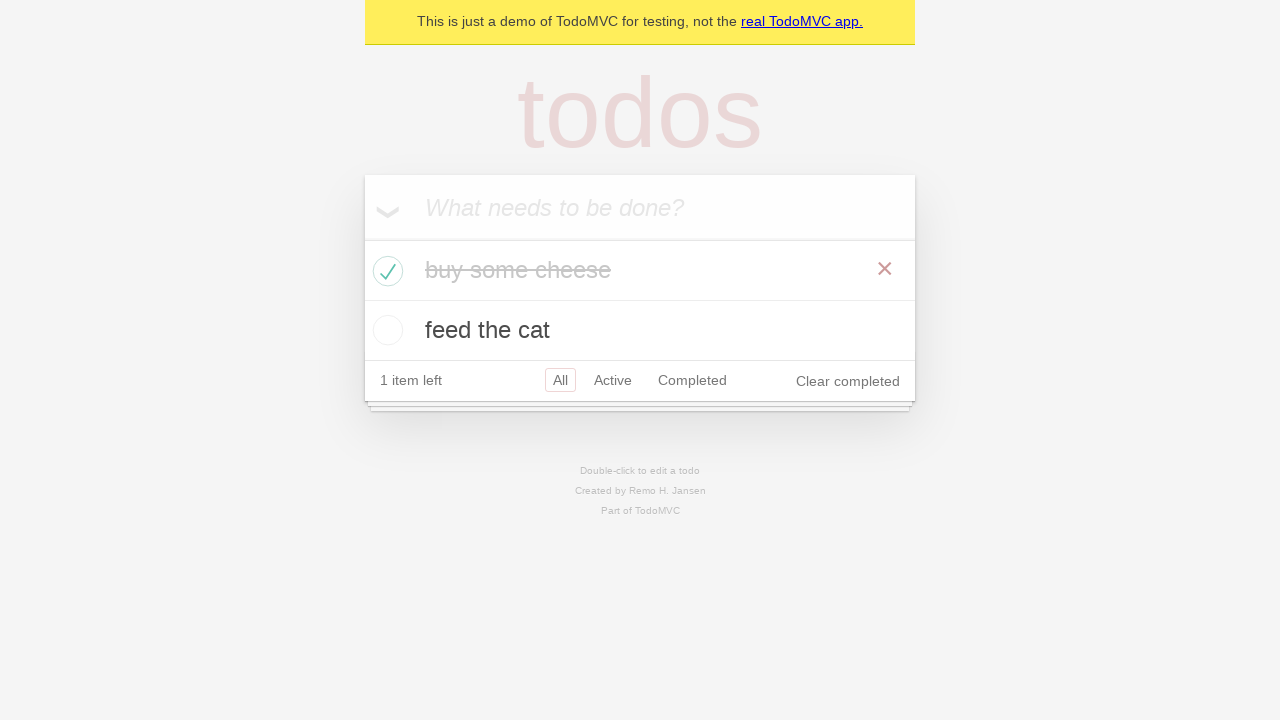

Marked second todo item 'feed the cat' as complete at (385, 330) on internal:testid=[data-testid="todo-item"s] >> nth=1 >> internal:role=checkbox
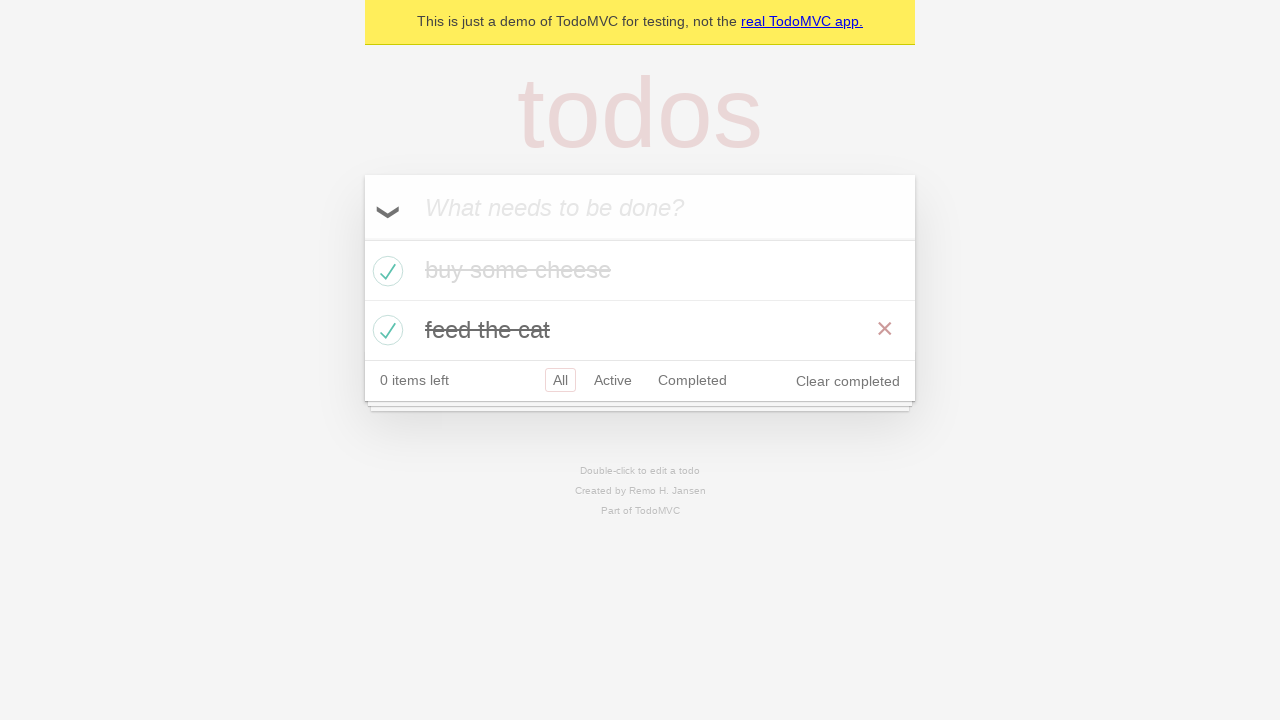

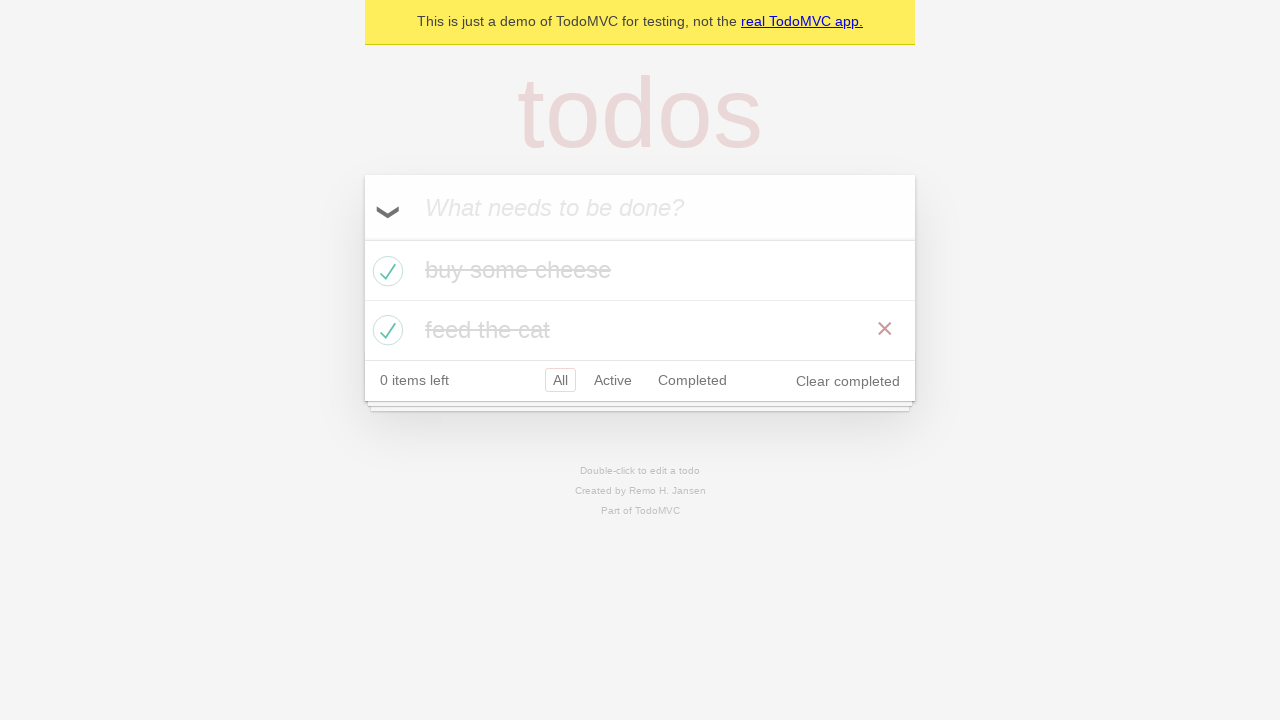